Tests the search functionality by entering a search term into the search input field

Starting URL: https://dev.to

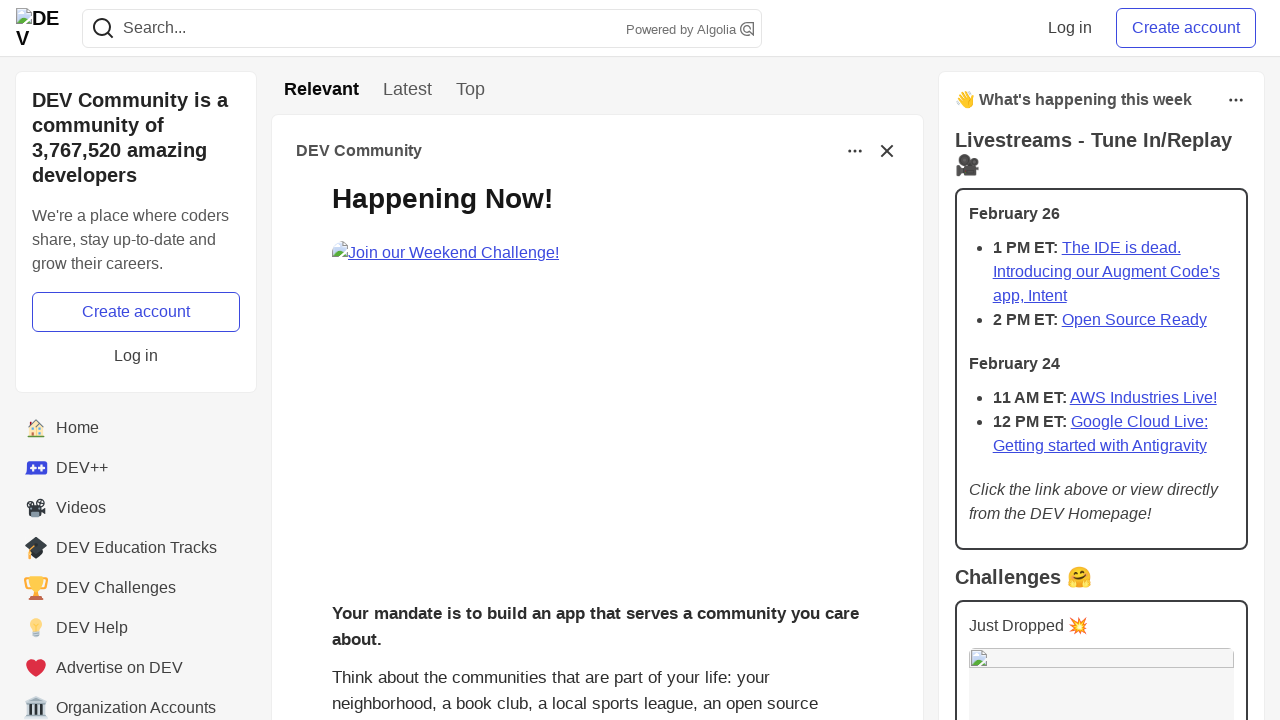

Filled search input field with 'Testing' on #header-search input.crayons-header--search-input
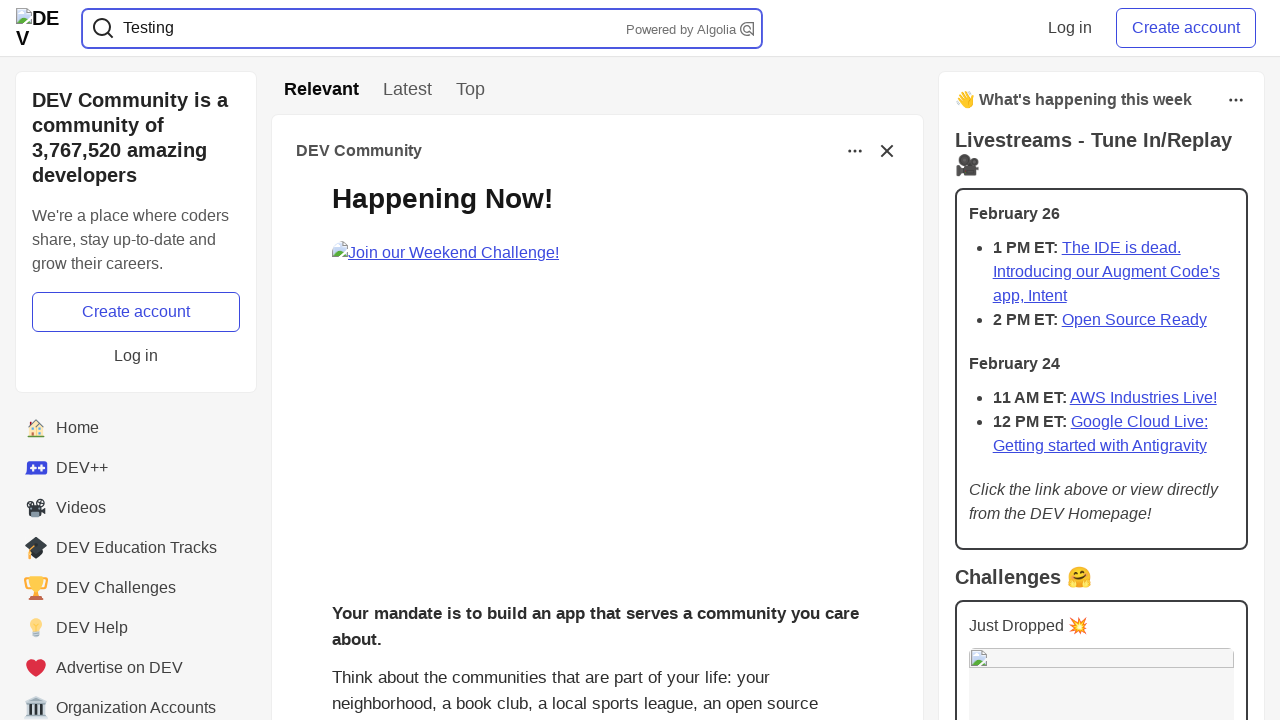

Clicked search input field to trigger search at (422, 28) on #header-search input.crayons-header--search-input
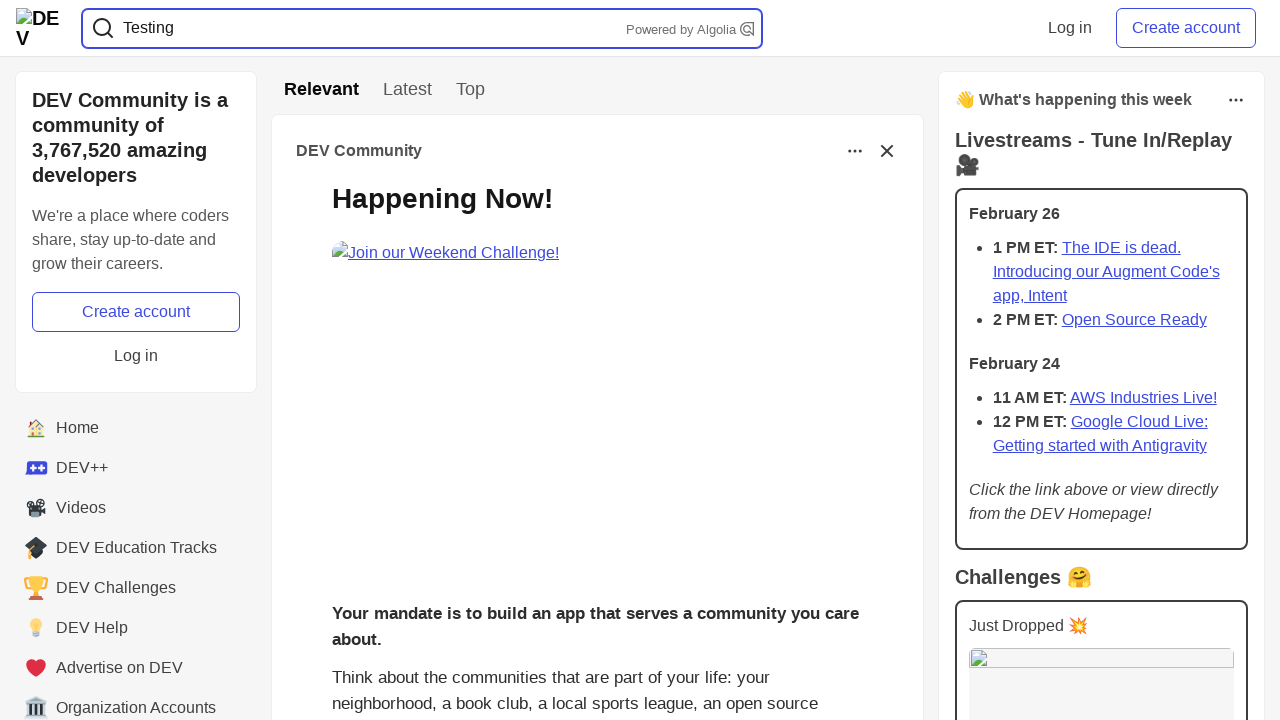

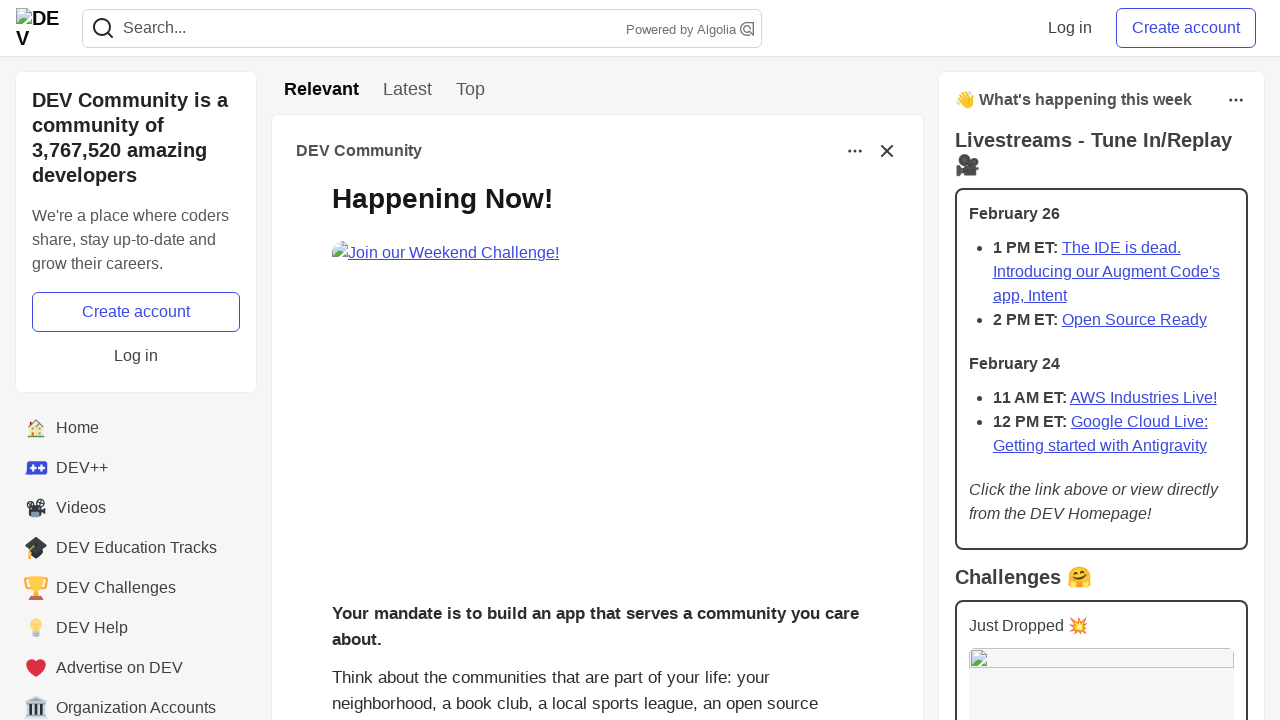